Tests dynamic controls by verifying a textbox is initially disabled, clicking Enable button, and confirming the textbox becomes enabled

Starting URL: https://the-internet.herokuapp.com/dynamic_controls

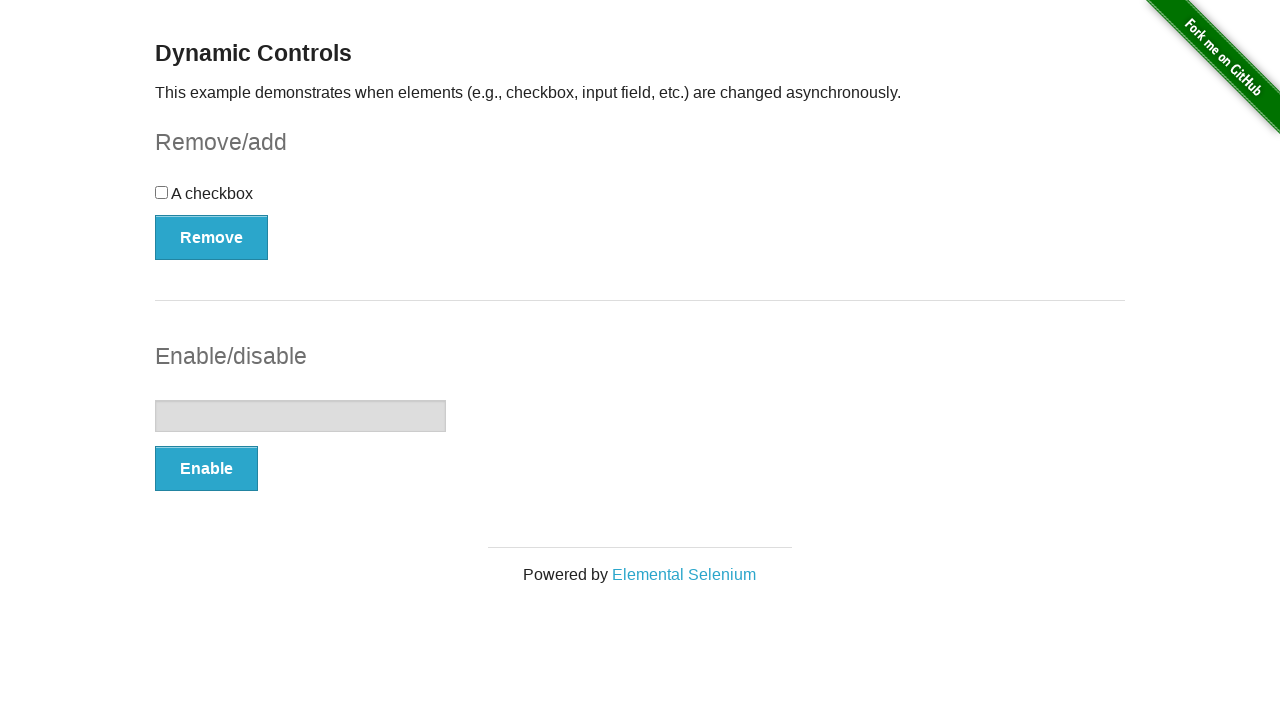

Verified textbox is initially disabled
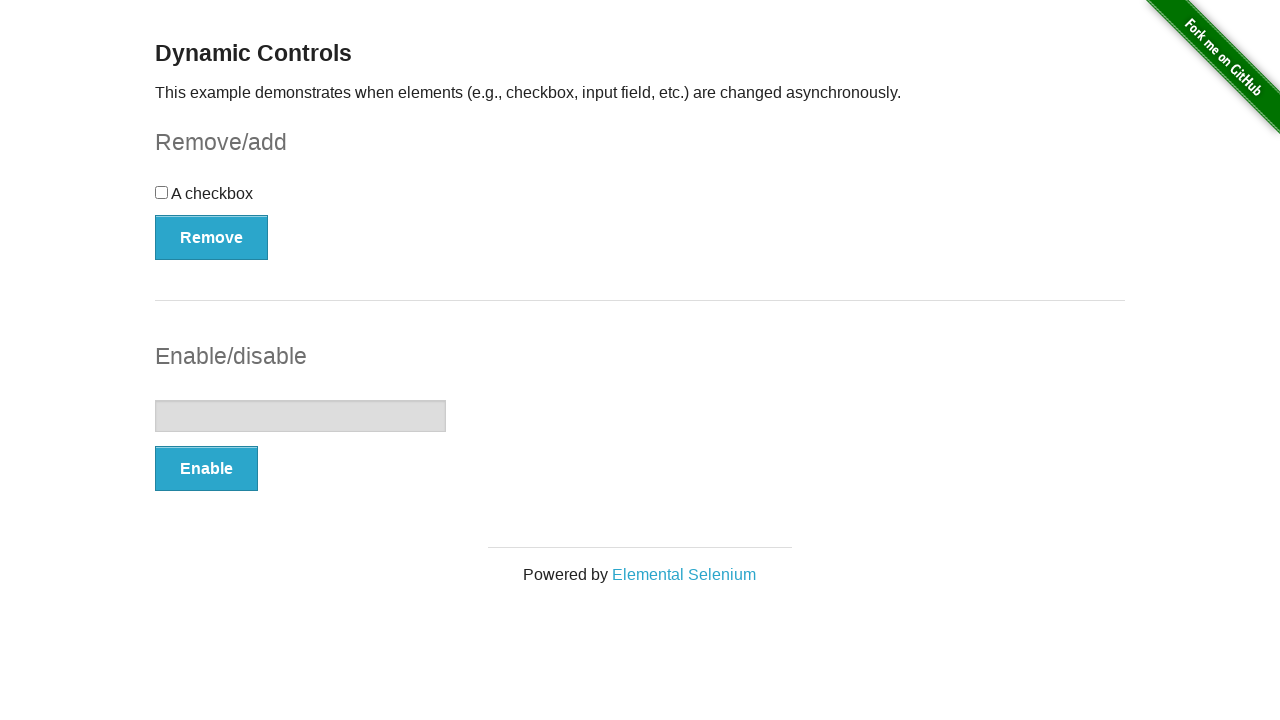

Clicked Enable button at (206, 469) on xpath=//button[text()='Enable']
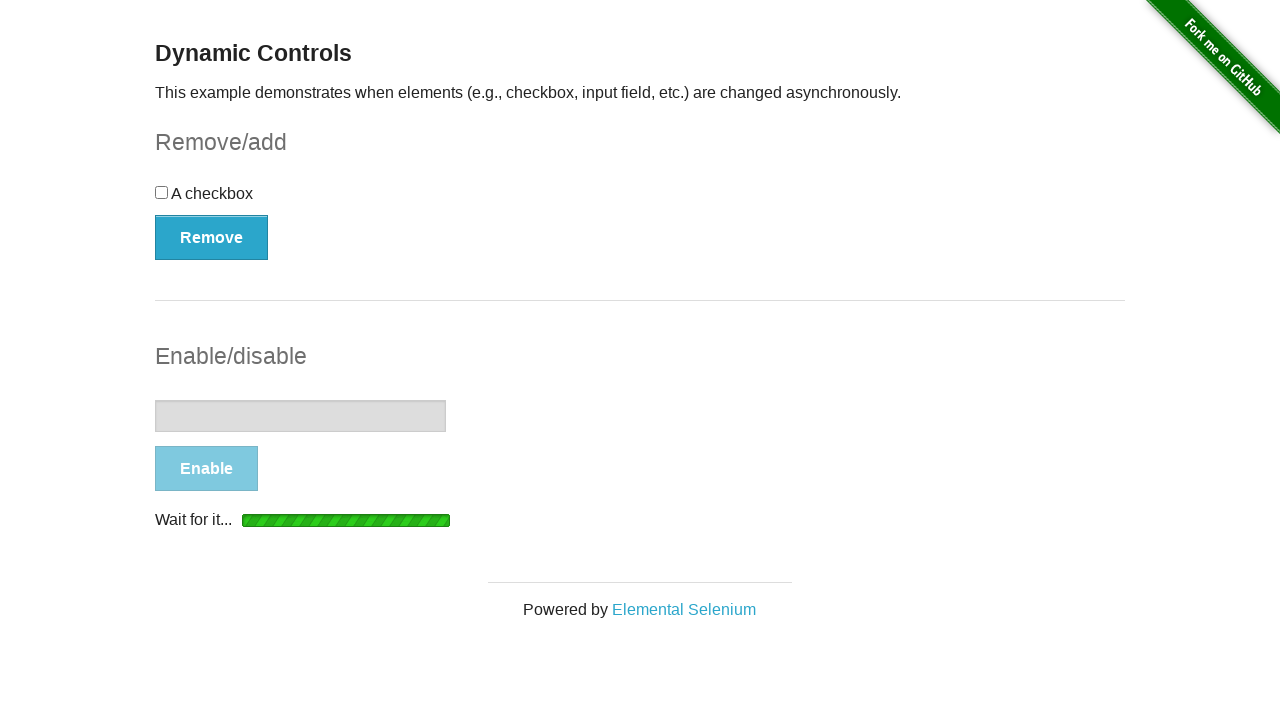

Waited for textbox to become enabled
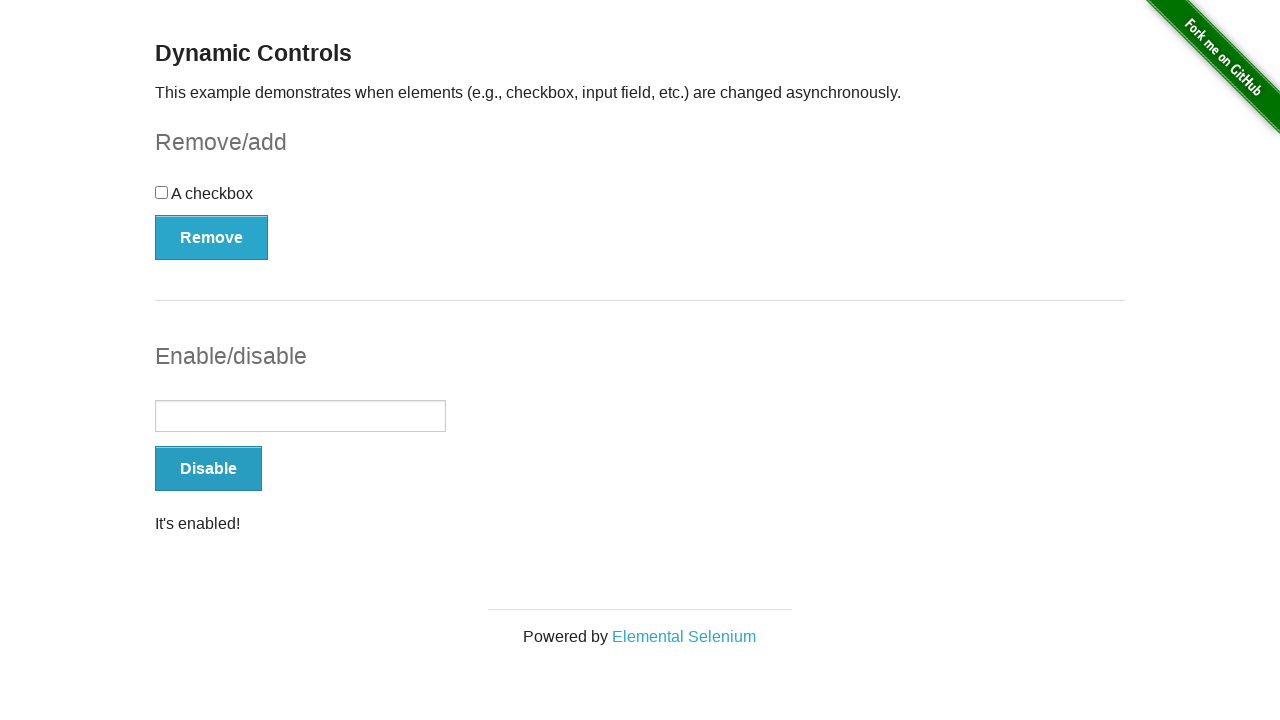

Verified 'It's enabled!' message is displayed
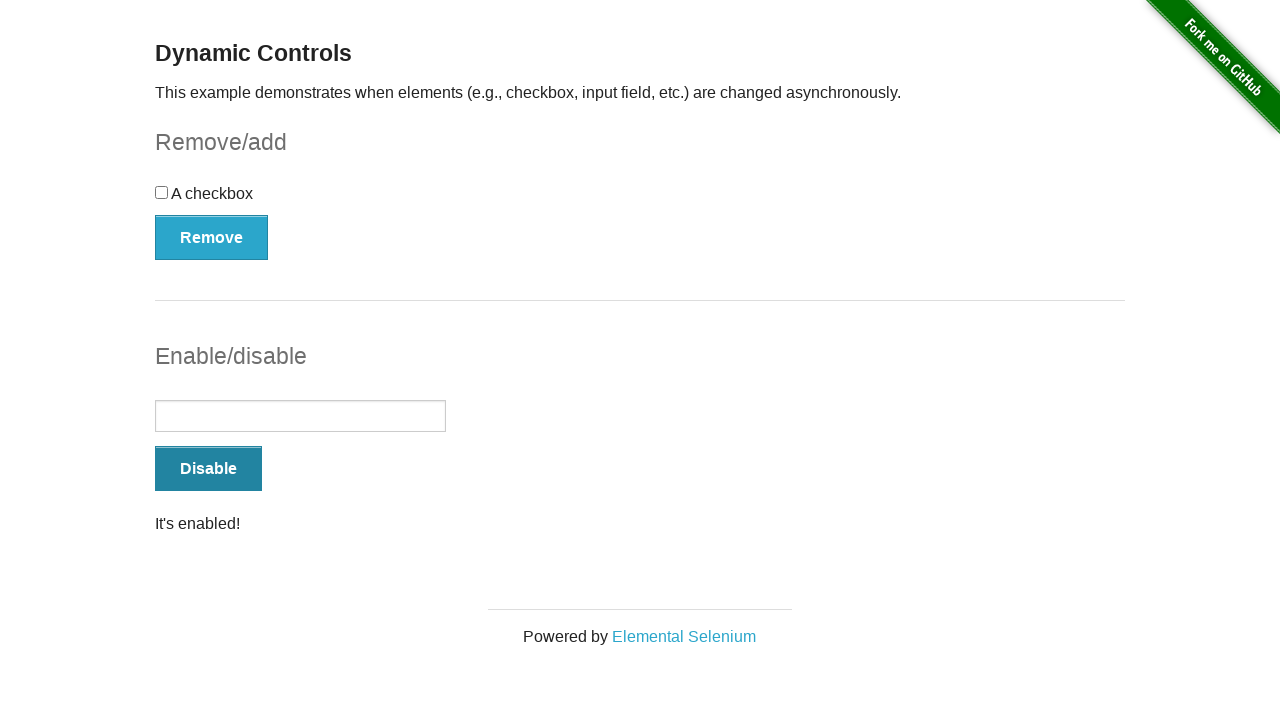

Verified textbox is now enabled
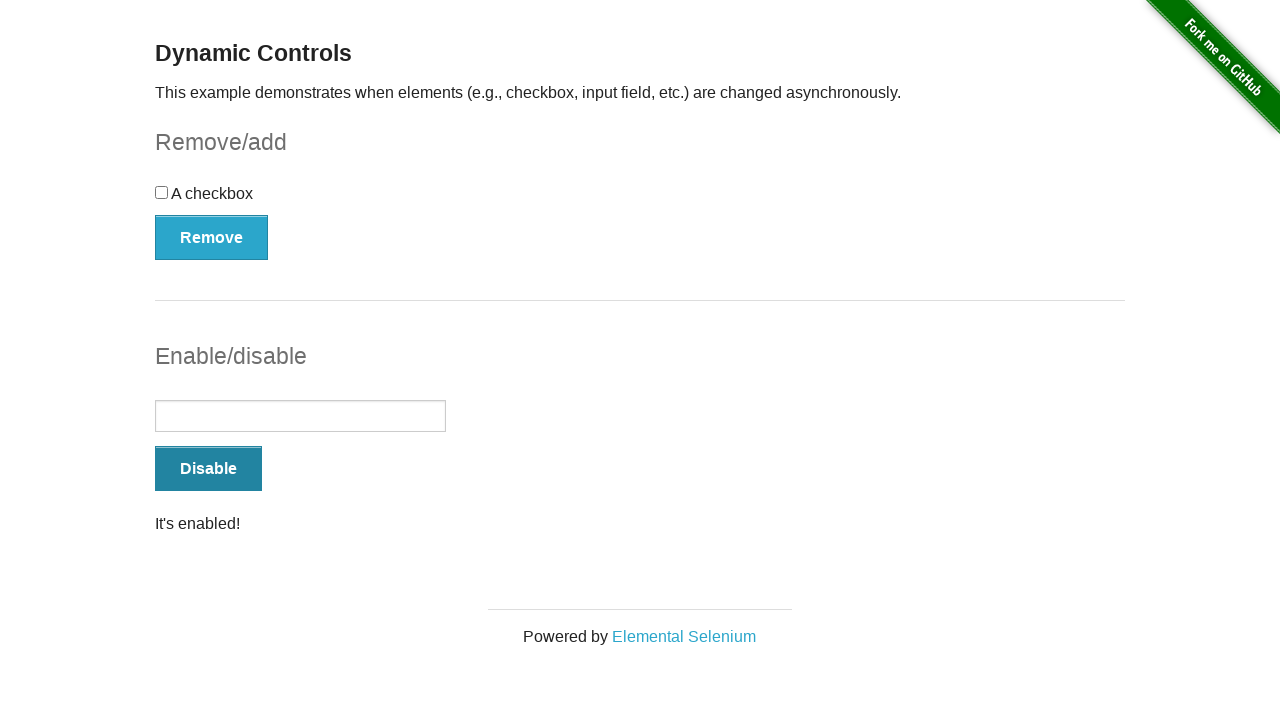

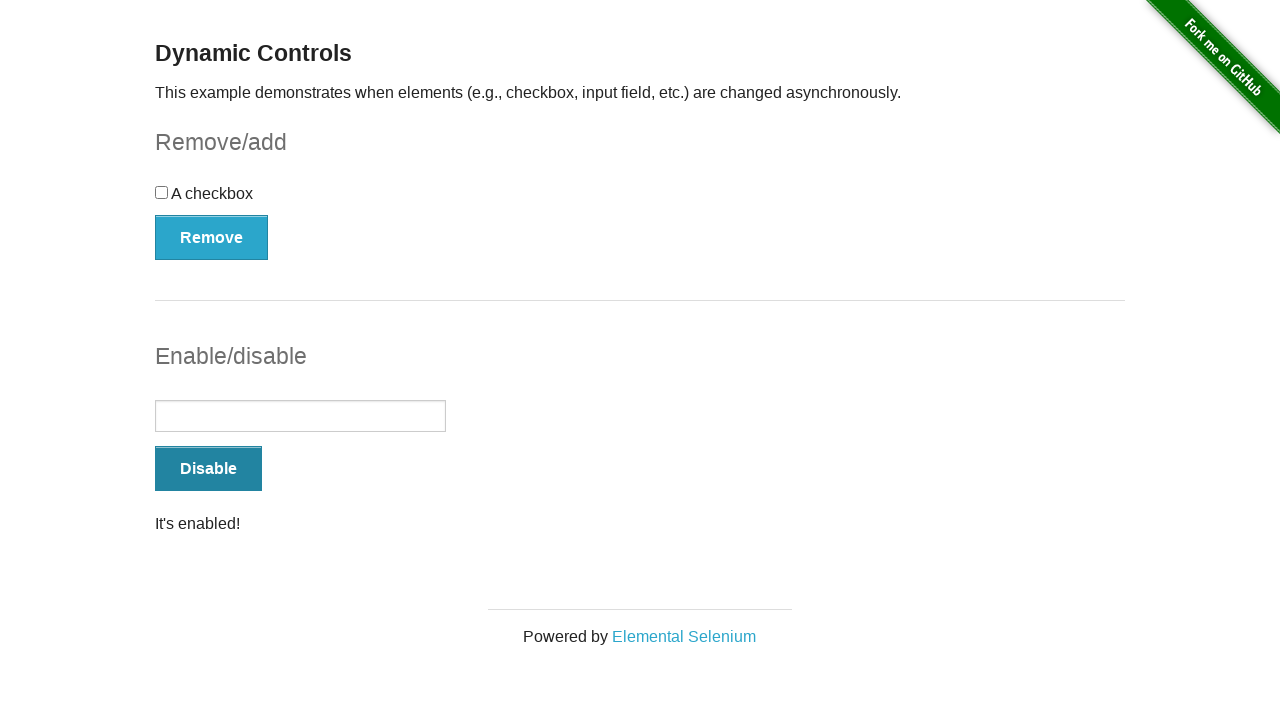